Tests that entering invalid text in date_from field prevents search and keeps focus on the field

Starting URL: http://pecunia2.zaw.uni-heidelberg.de/AFE_HD/coin_search_detailed

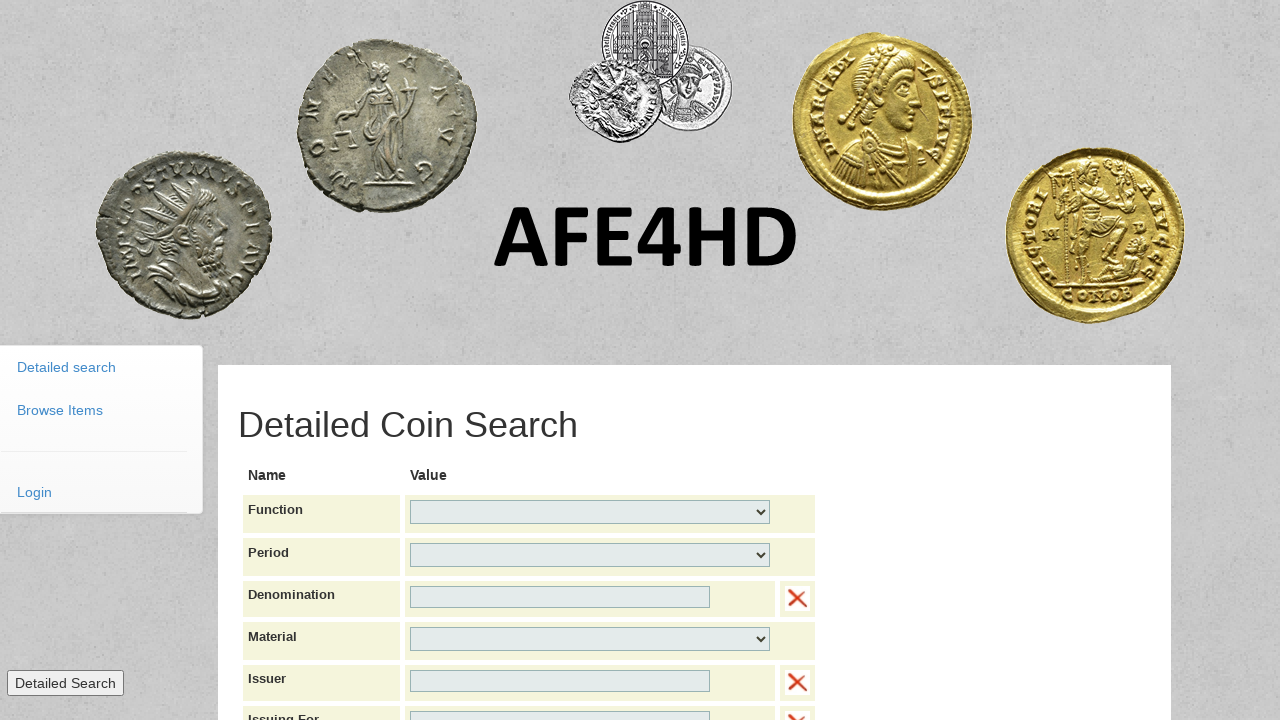

Filled date_from field with invalid text 'TEXT' on #date_from
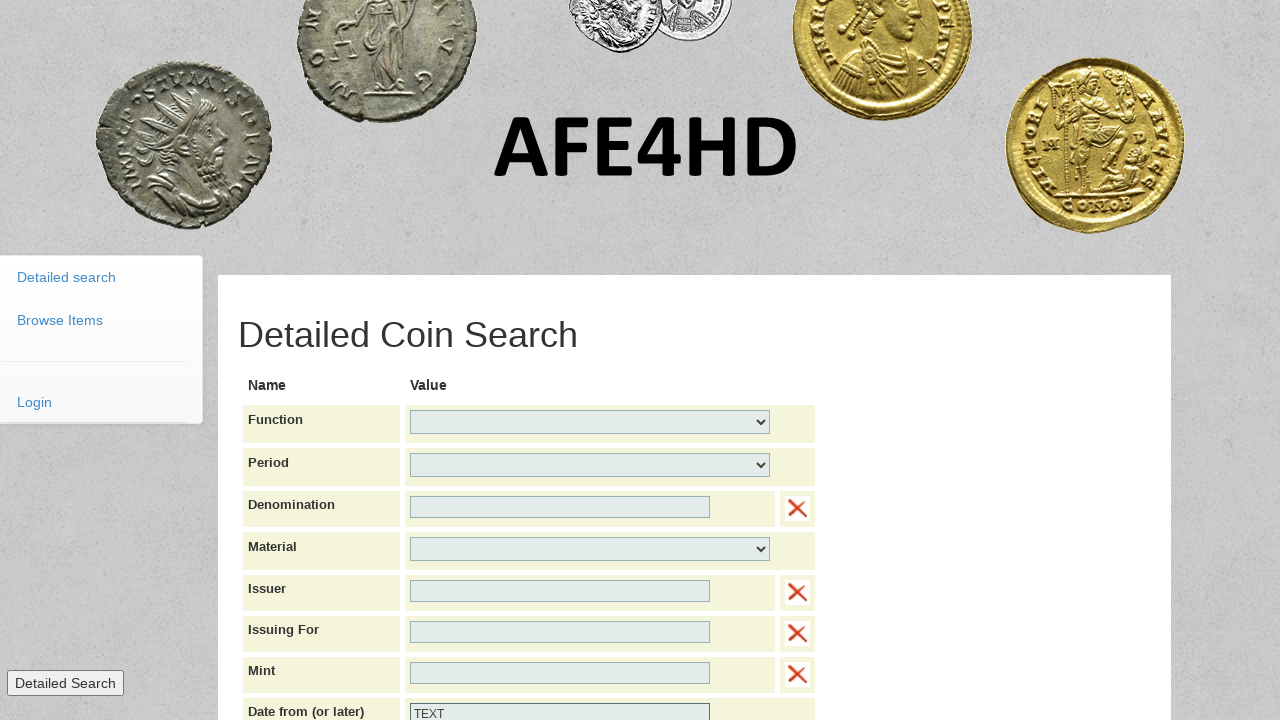

Clicked submit button to attempt search with invalid date at (469, 480) on button[type='submit']
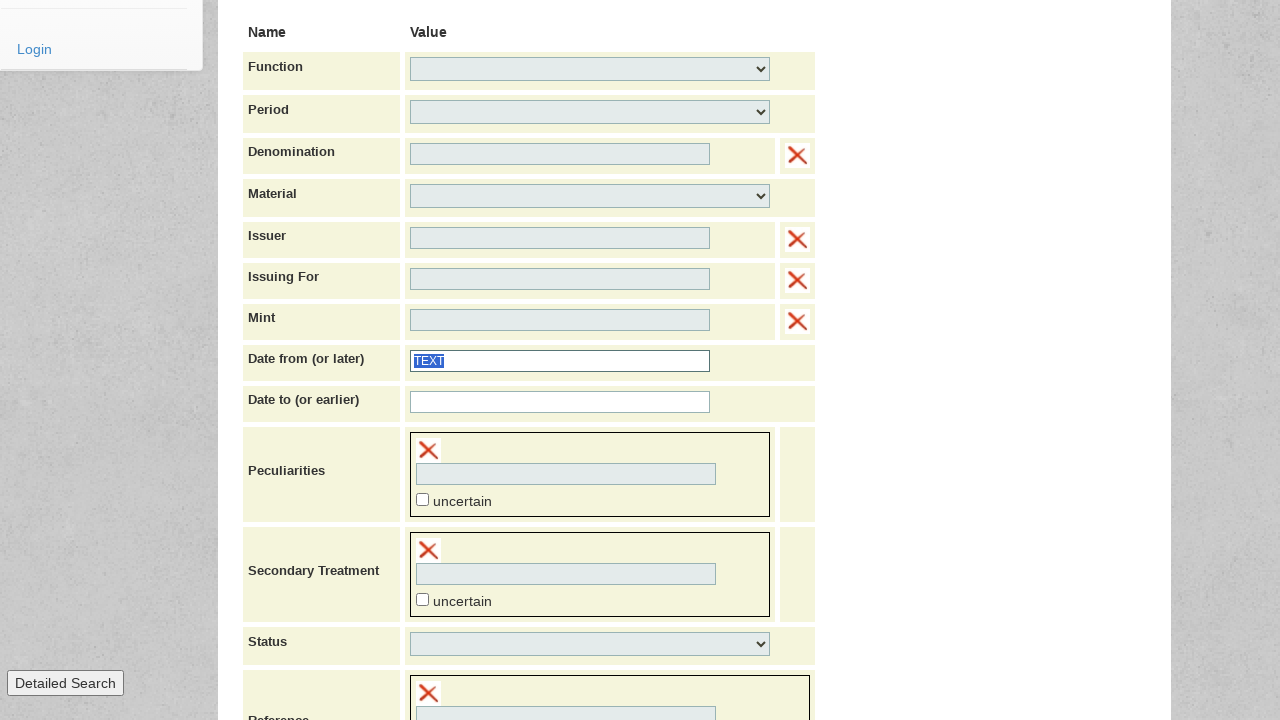

Waited for validation response
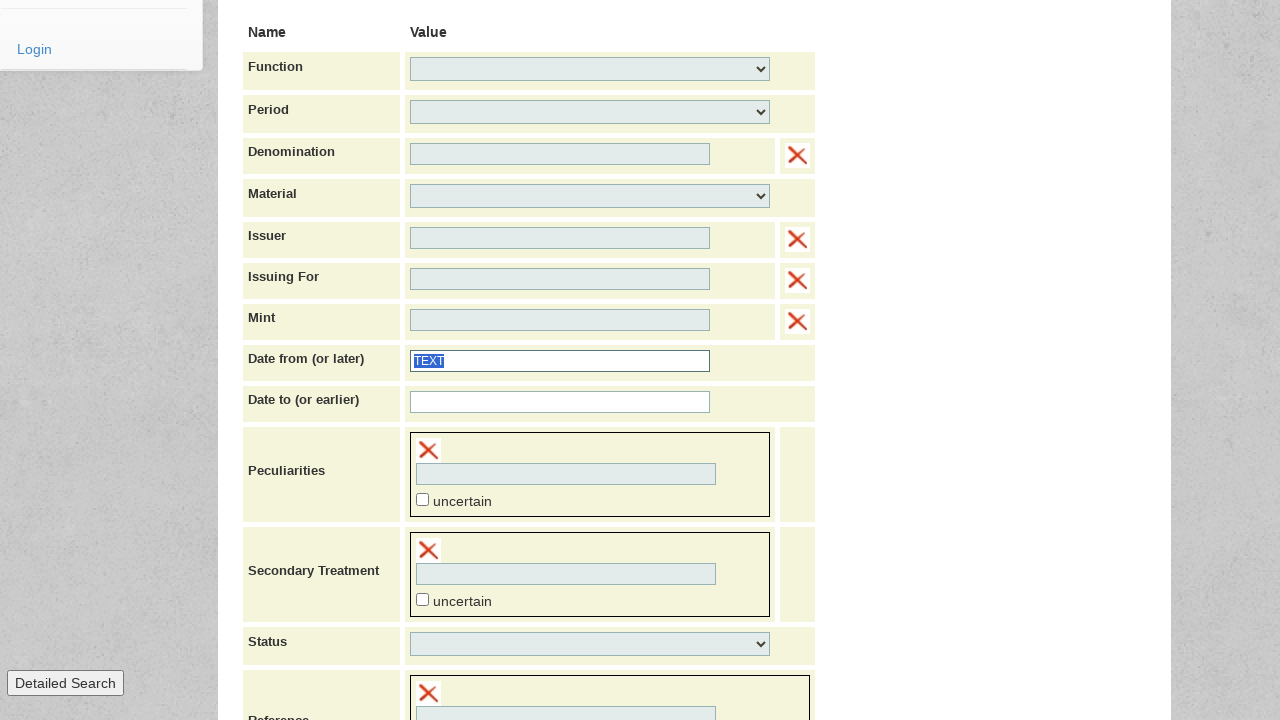

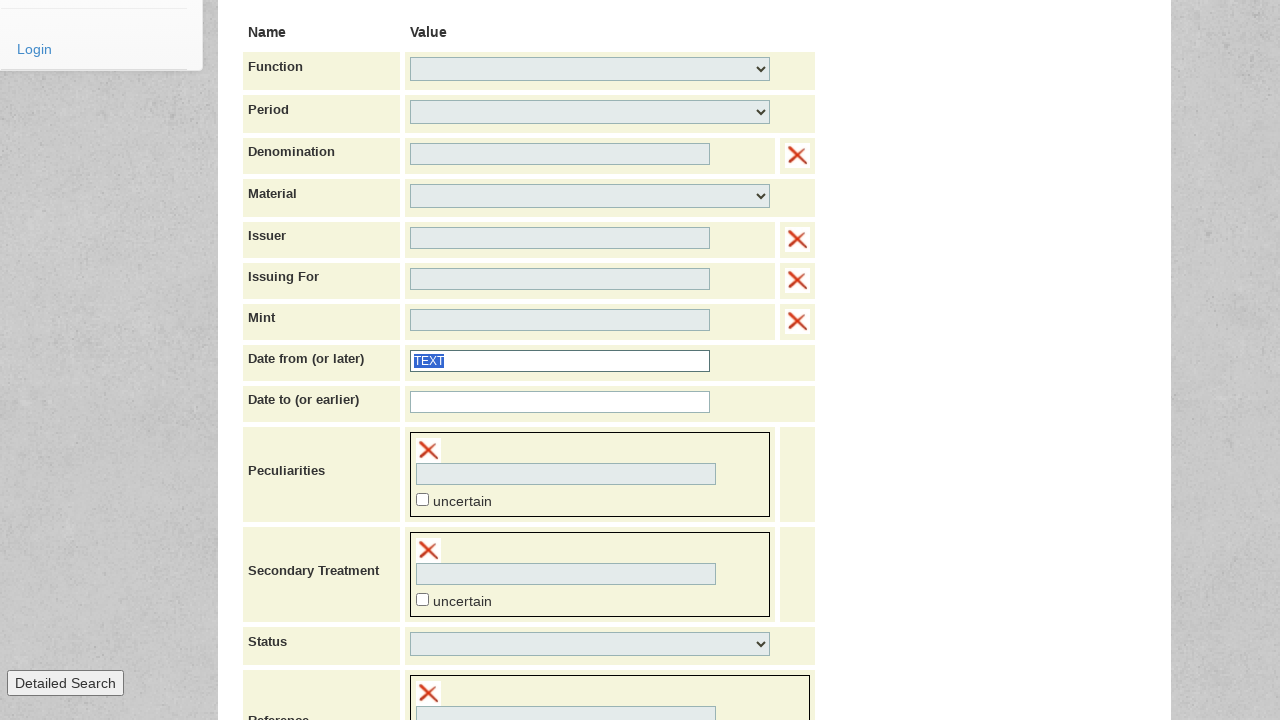